Tests handling a confirmation JavaScript alert by clicking a button to trigger it and accepting the confirmation

Starting URL: https://selenium08.blogspot.com/2019/07/alert-test.html

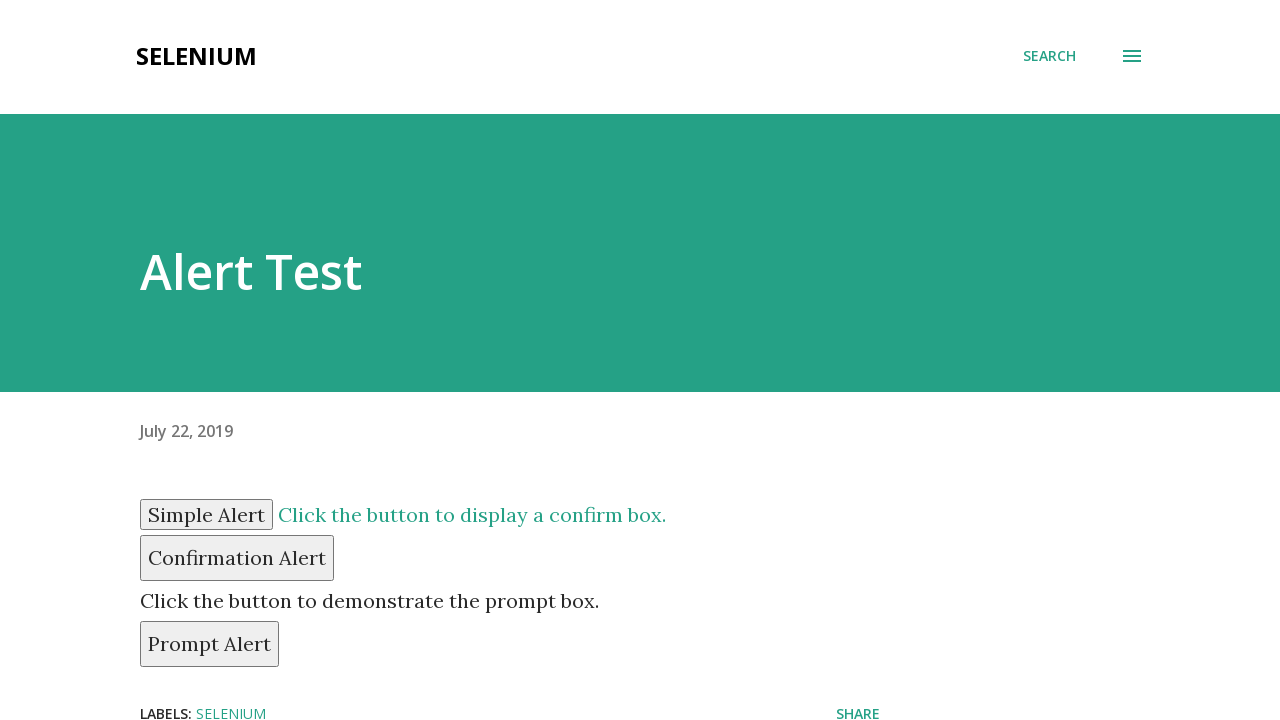

Set up dialog handler to accept confirmation alerts
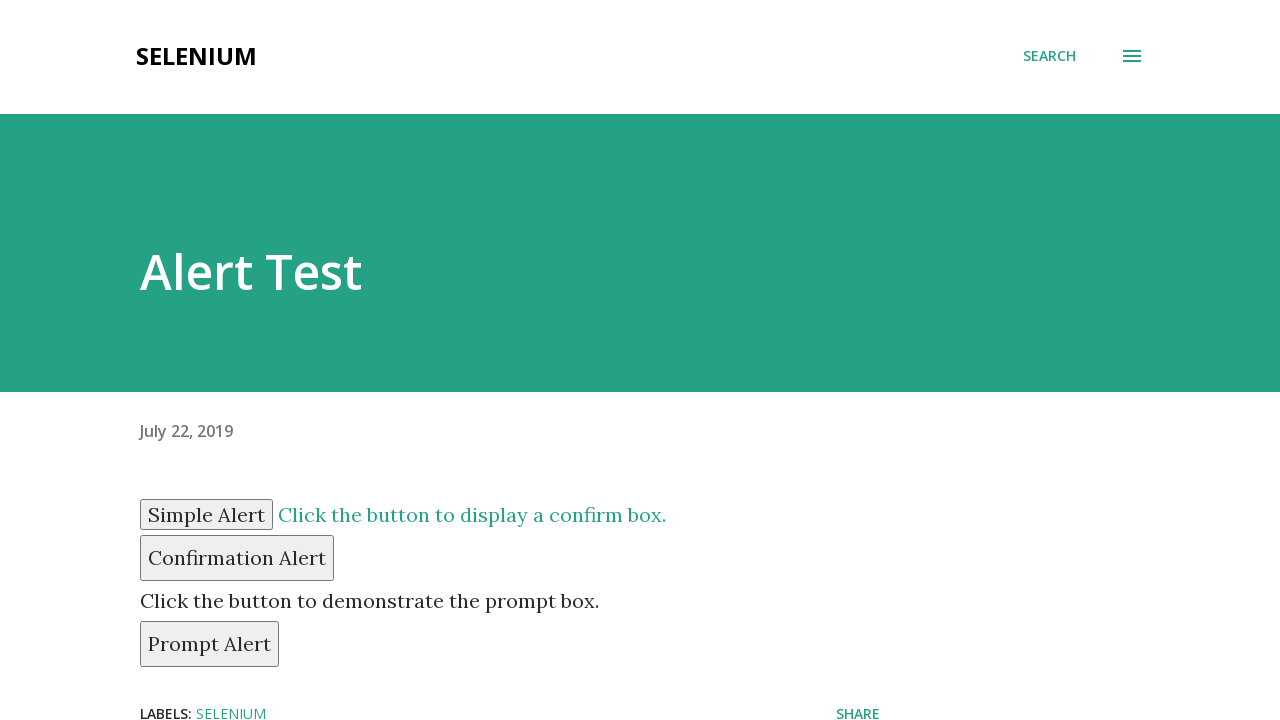

Clicked the confirmation alert button at (237, 558) on #confirm
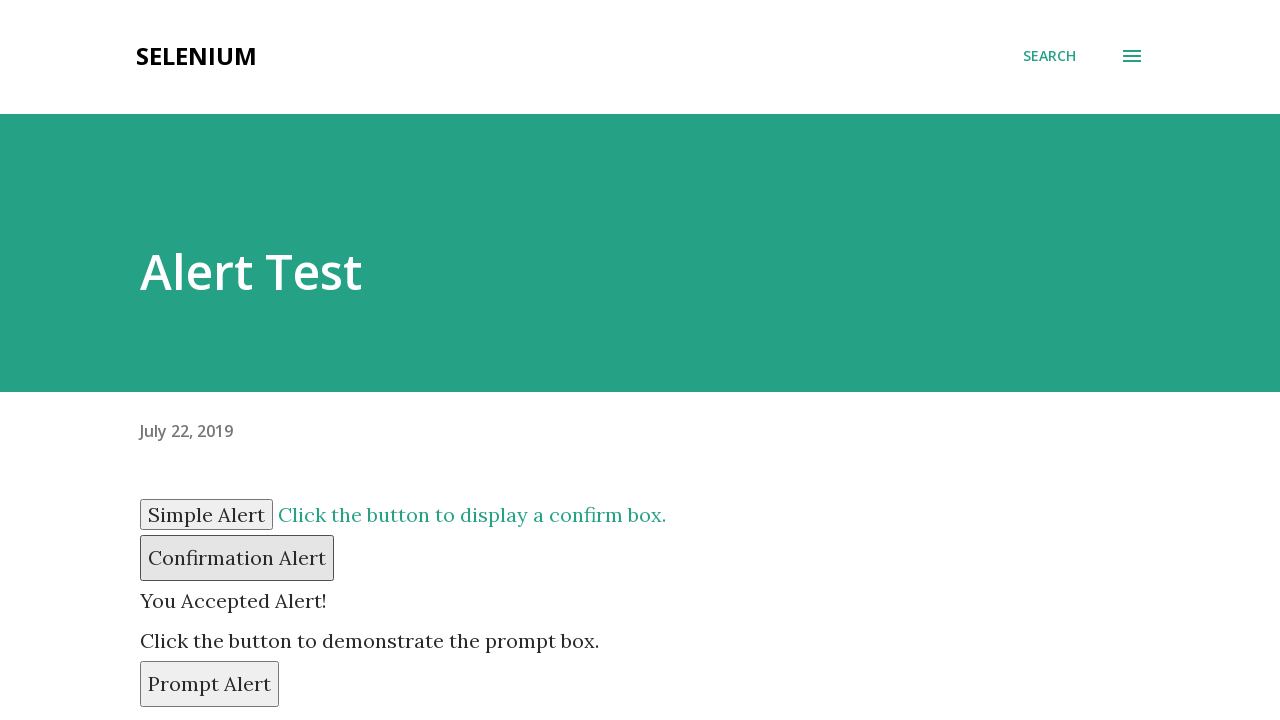

Waited for confirmation alert to be processed
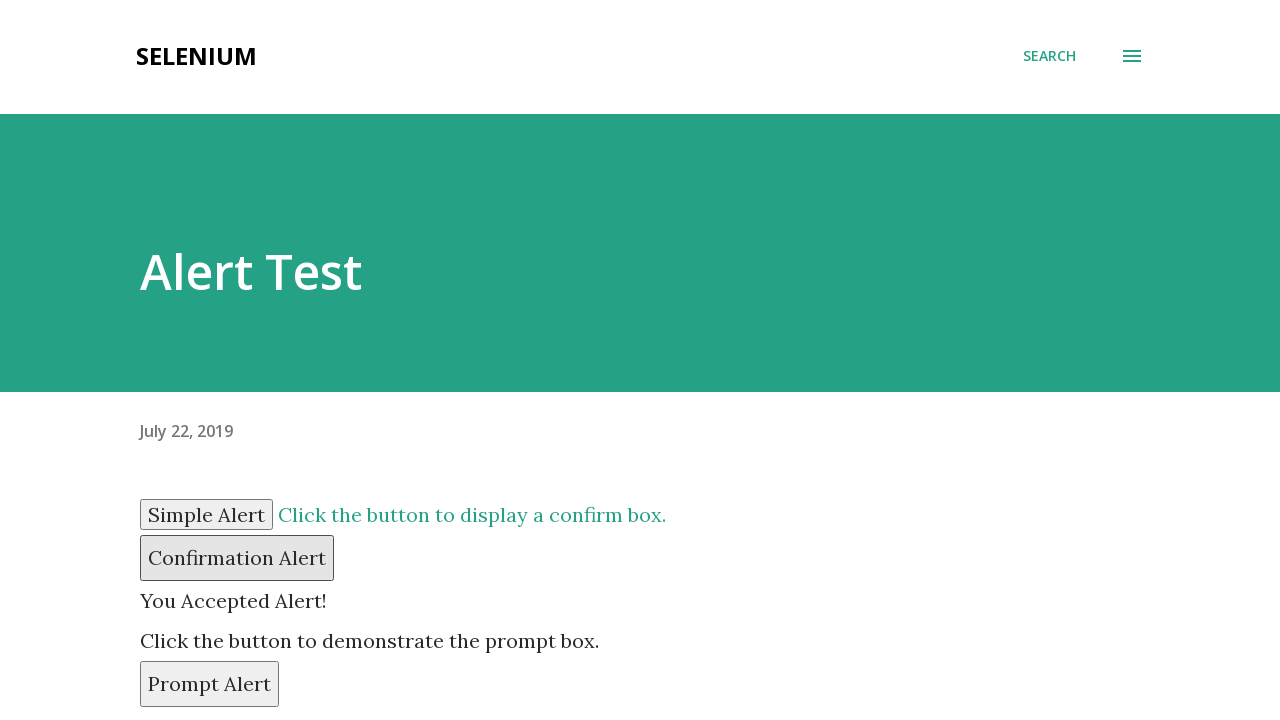

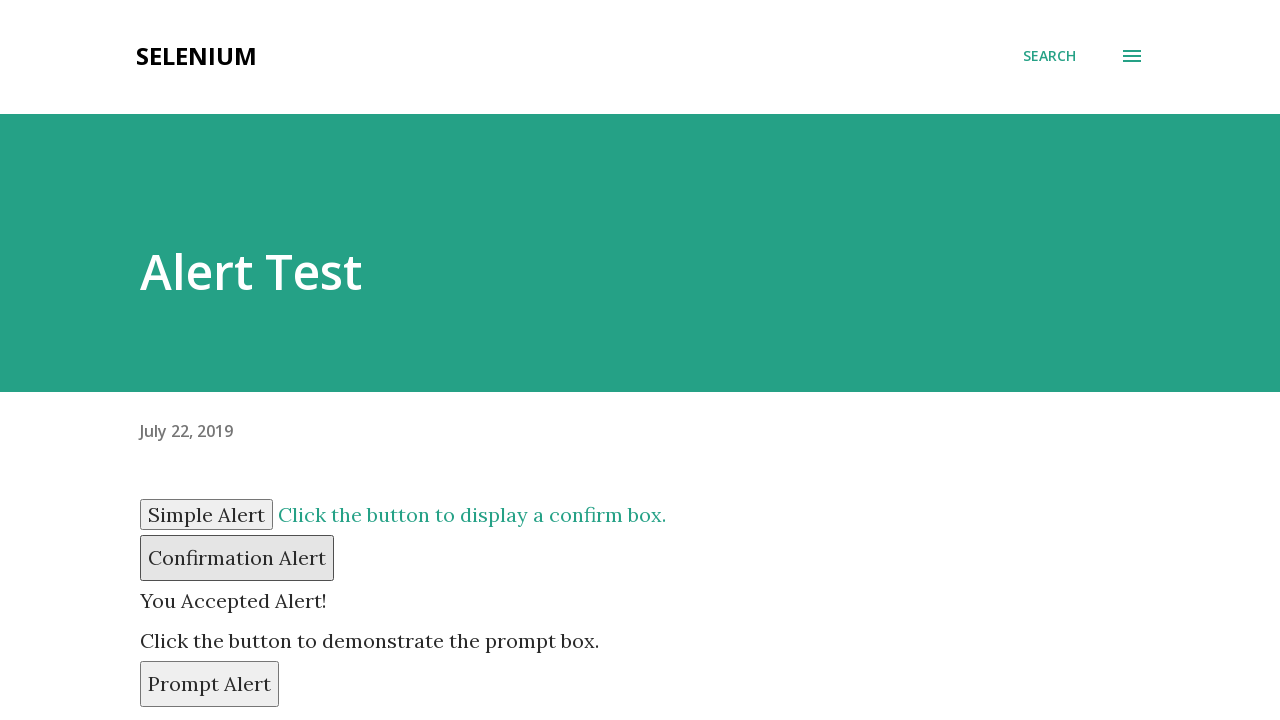